Tests that password field masks input by verifying the field type attribute is set to password

Starting URL: https://www.saucedemo.com/

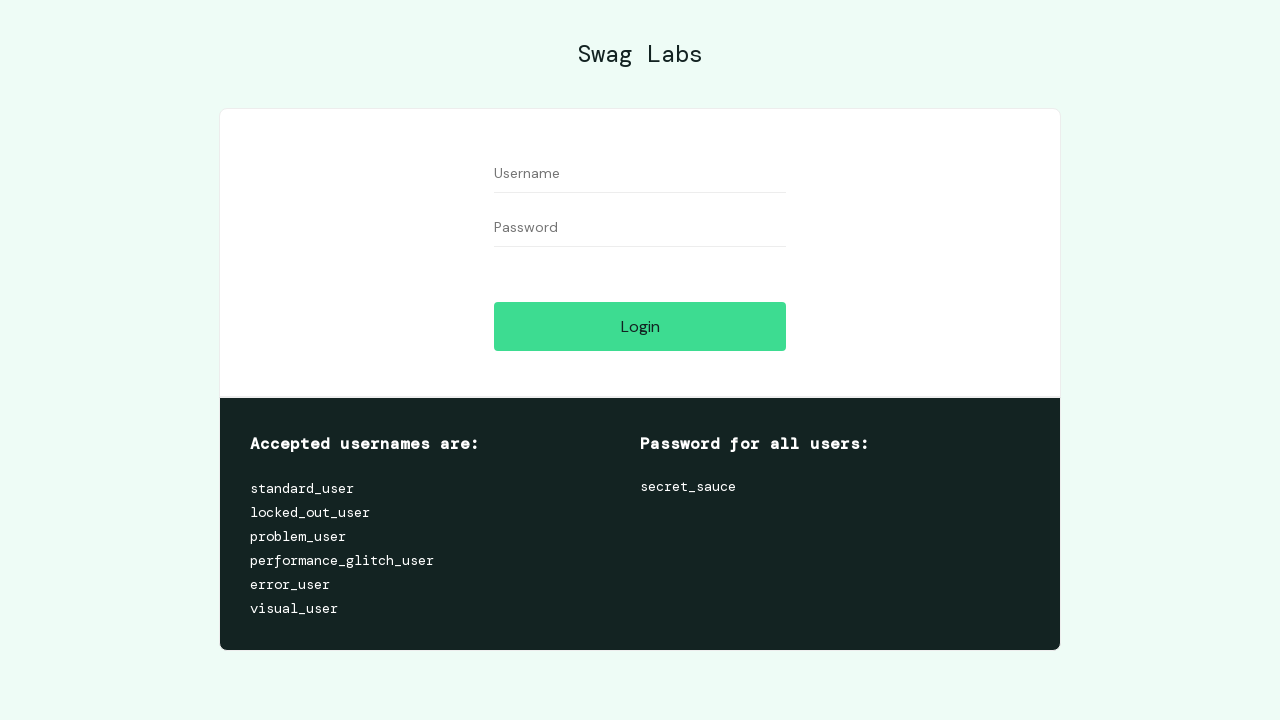

Navigated to Sauce Demo login page
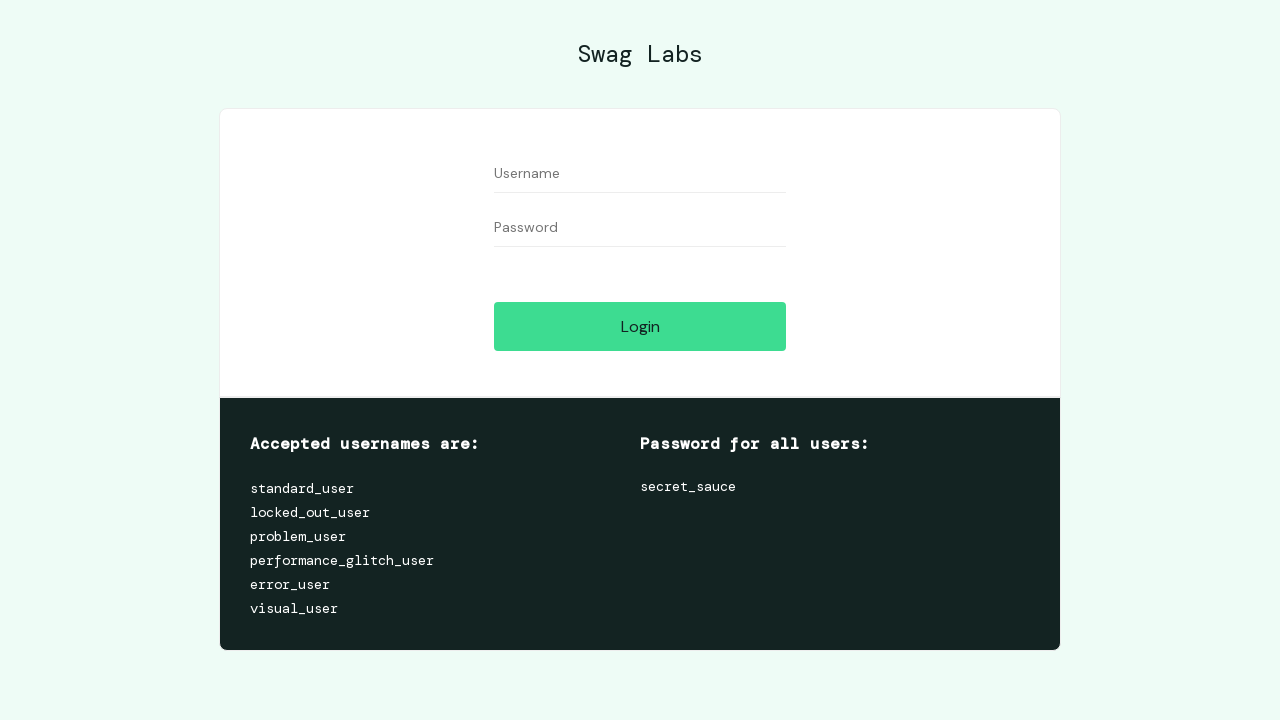

Filled password field with 'secret_sauce' on //input[@id='password']
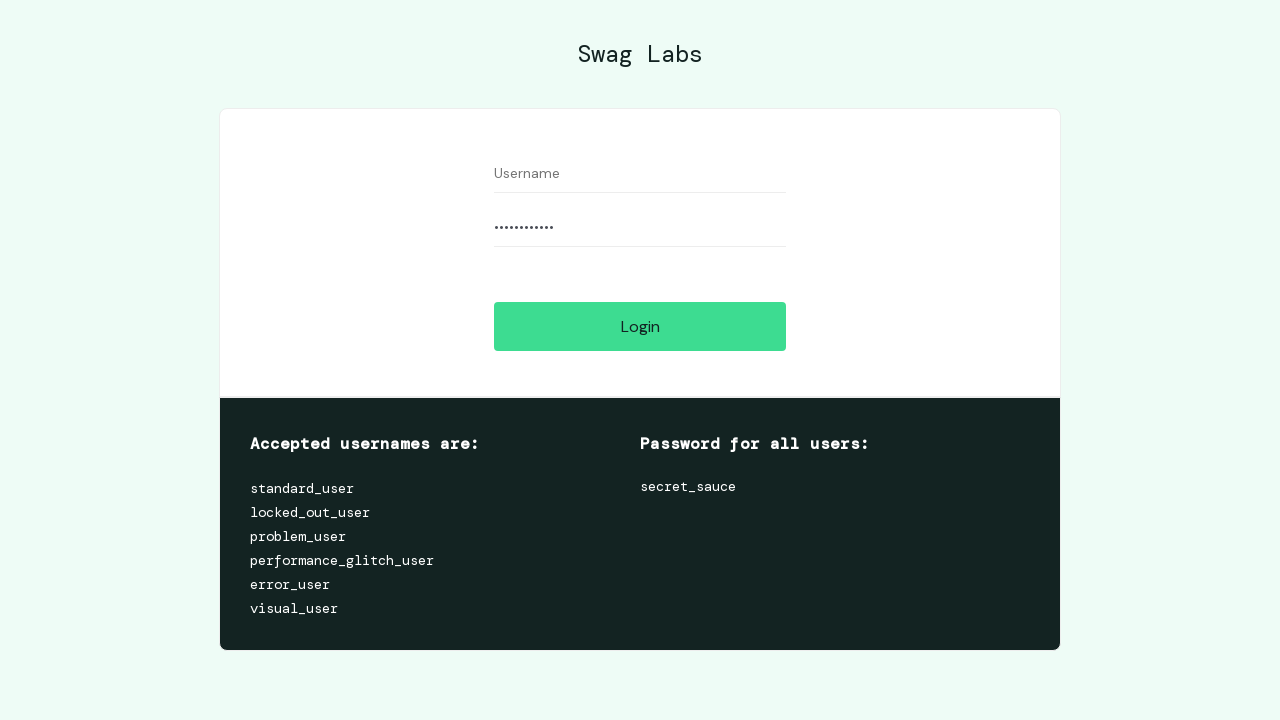

Located password input field
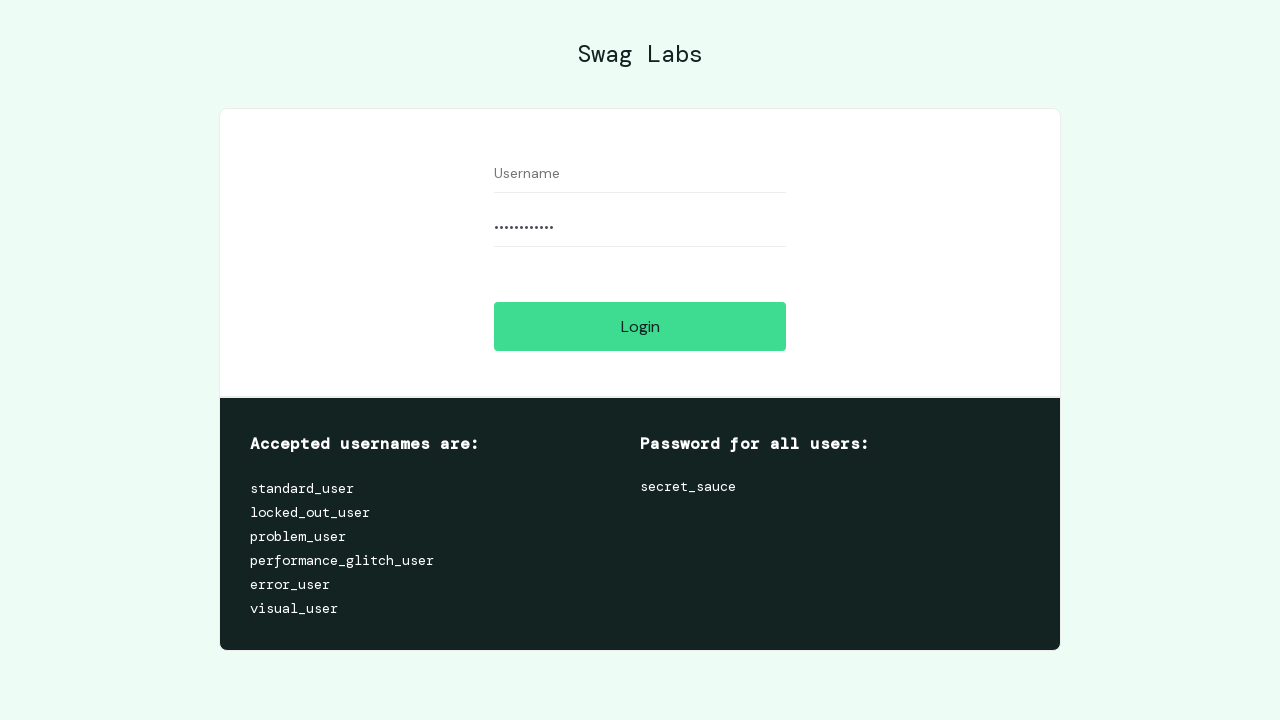

Verified password field type attribute is 'password' - masking confirmed
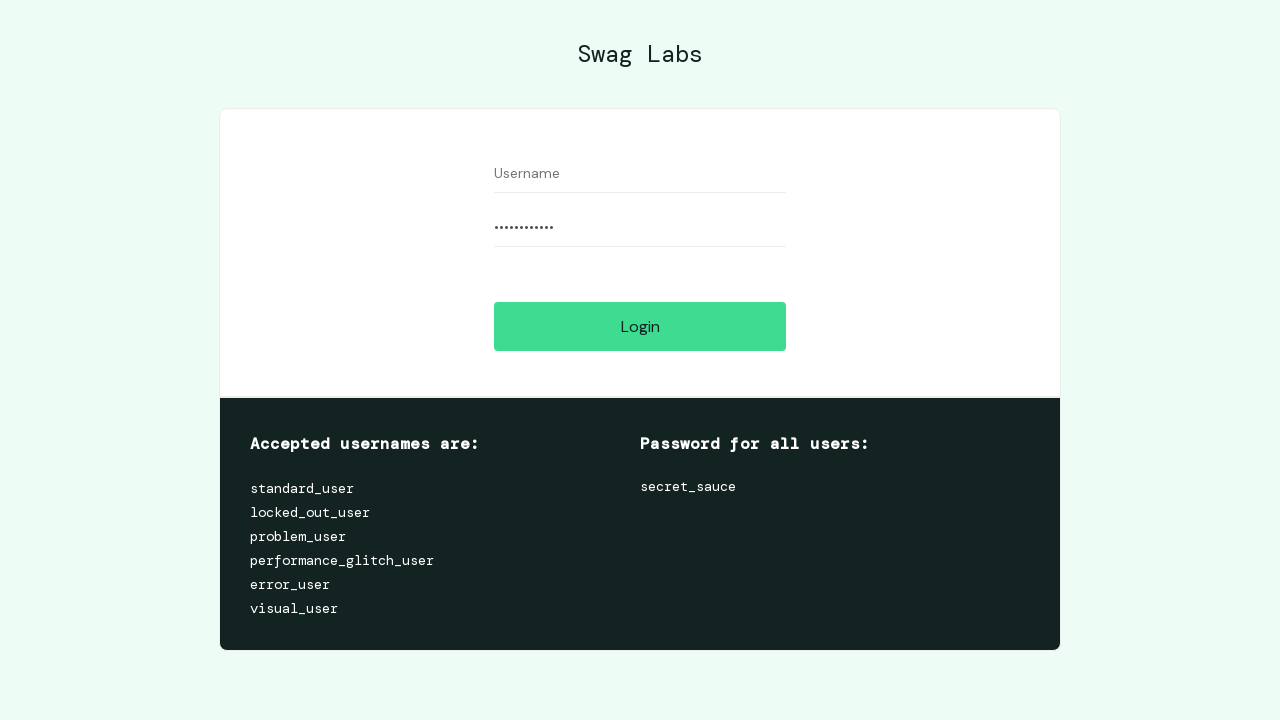

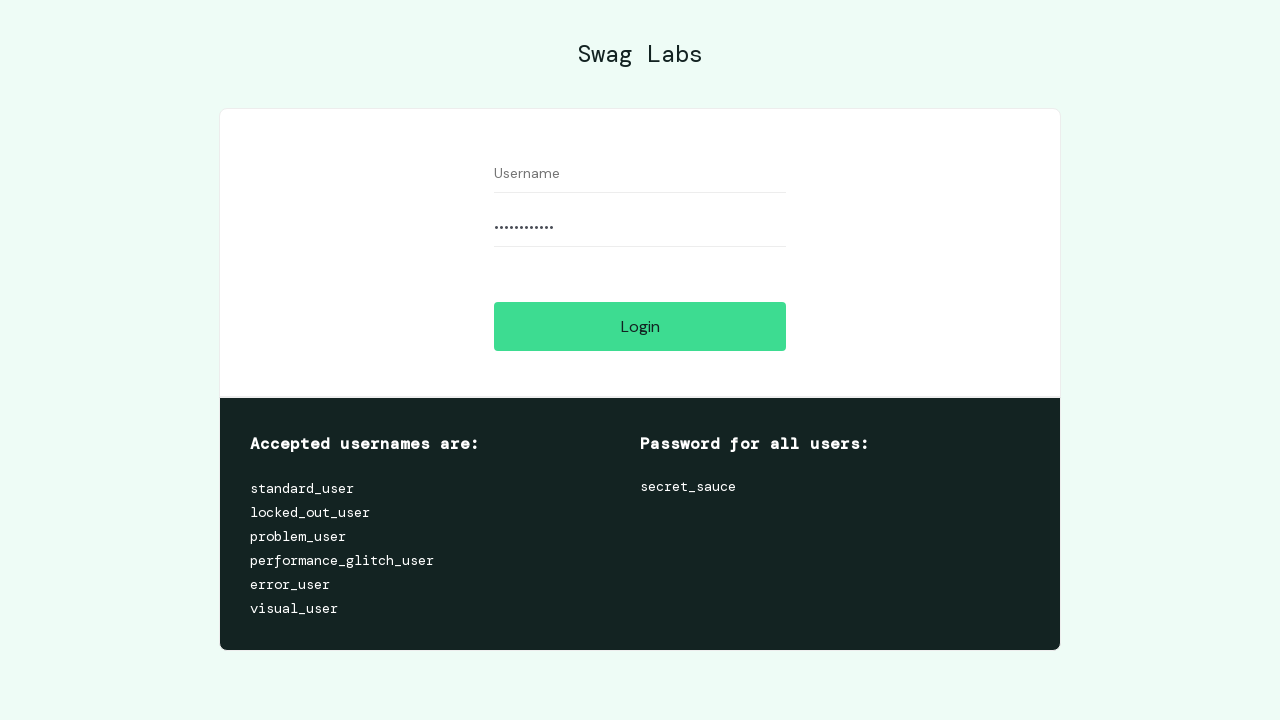